Tests the "Stay logged in" checkbox by clicking it and verifying it becomes selected

Starting URL: https://www.redmine.org/login

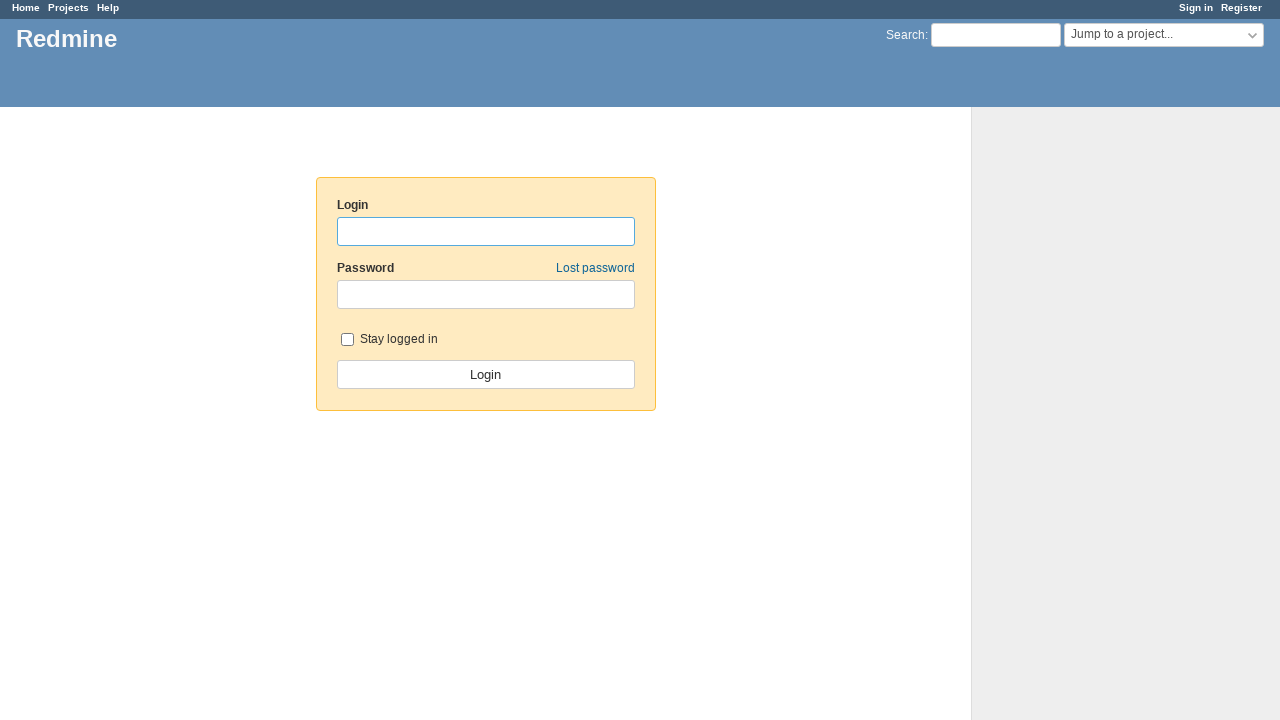

Clicked the 'Stay logged in' checkbox at (347, 339) on #autologin
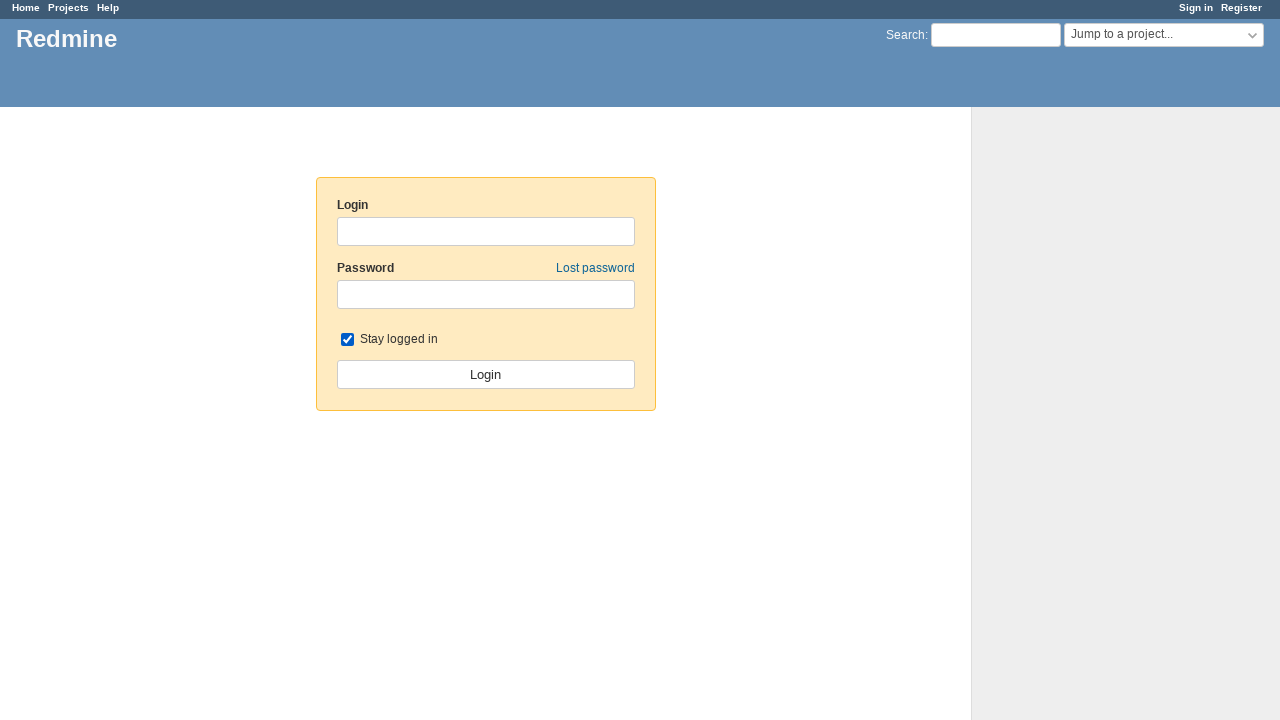

Located the 'Stay logged in' checkbox element
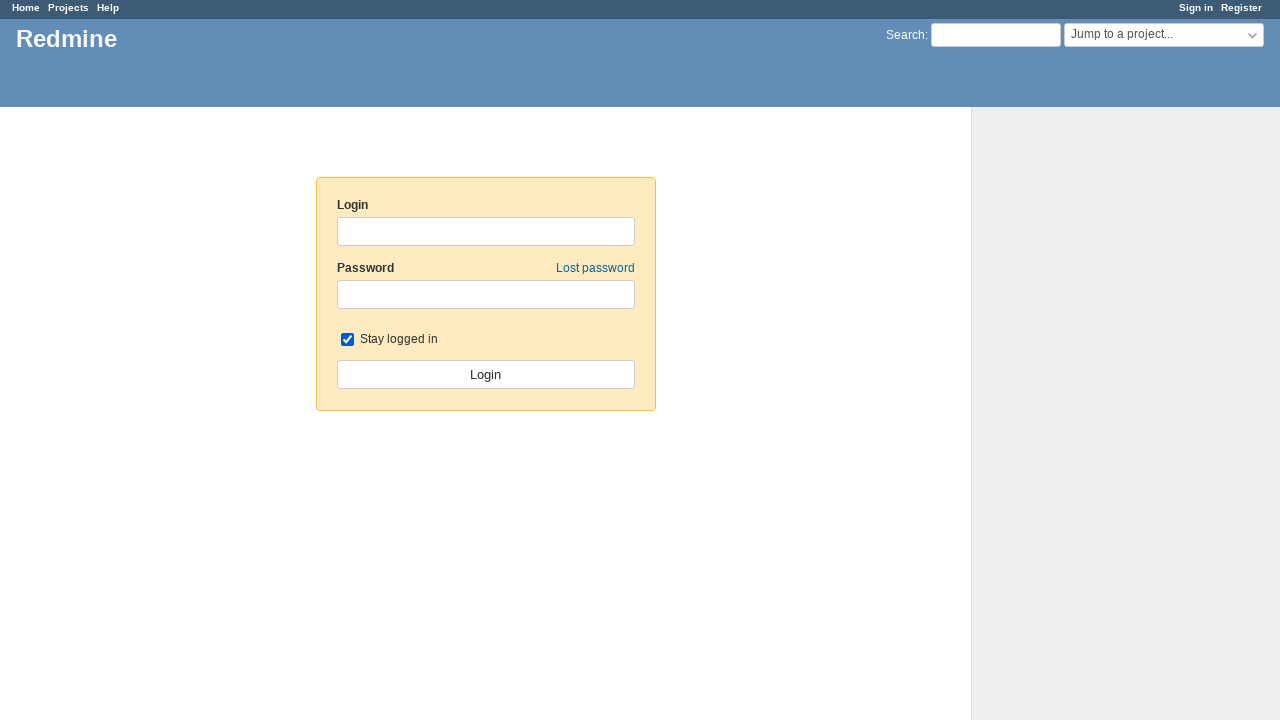

Verified checkbox is selected: True
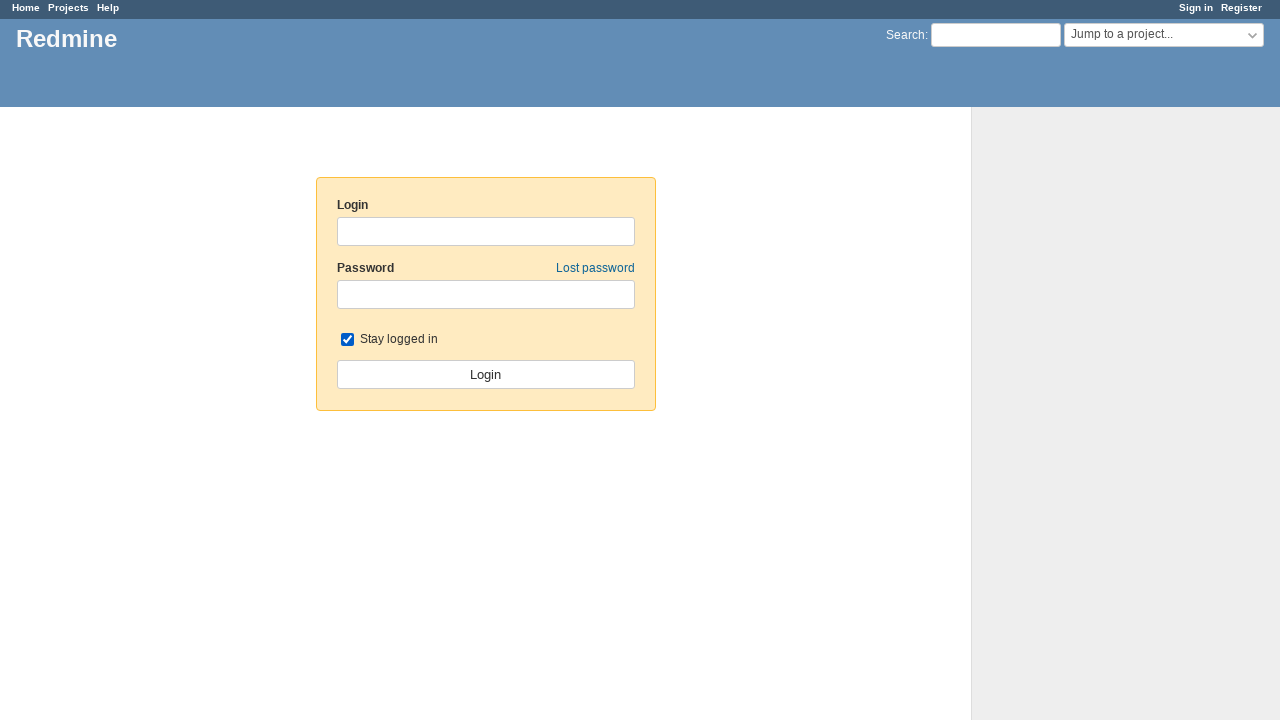

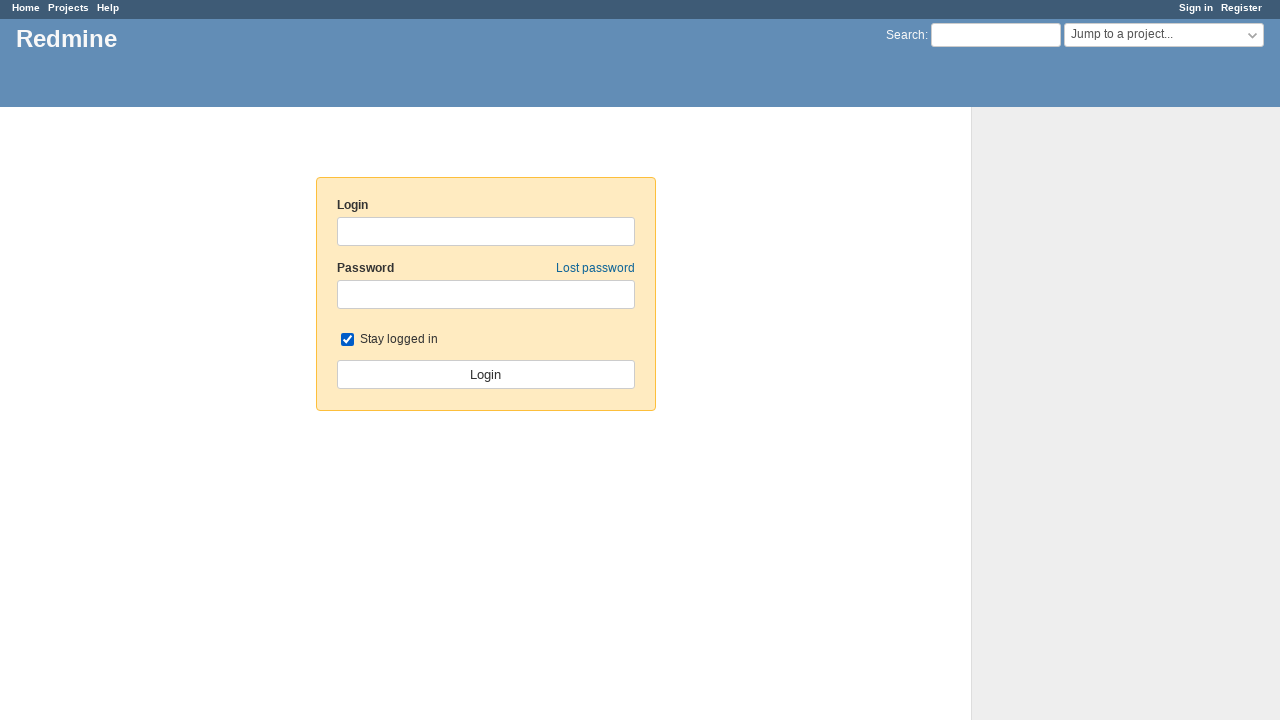